Tests page scrolling functionality by scrolling incrementally from top to bottom of the CSDN blog homepage, then scrolling back to the top.

Starting URL: http://blog.csdn.net/

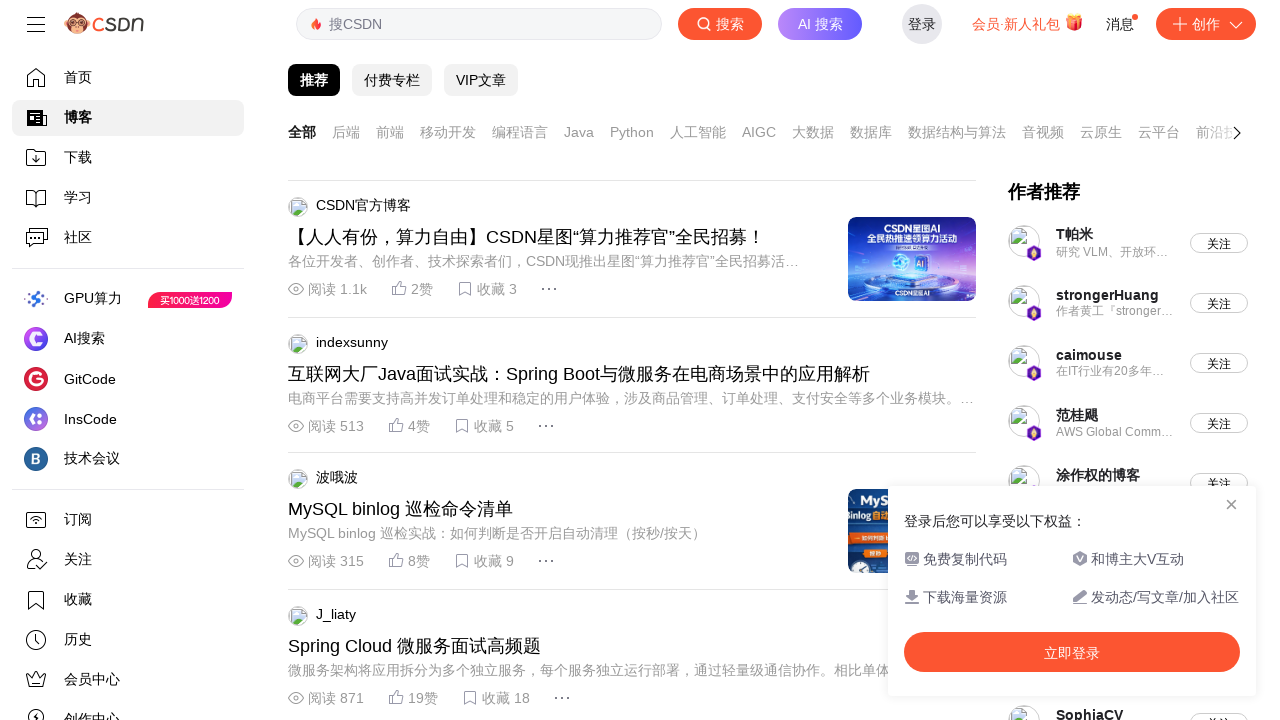

Executed JavaScript to scroll page incrementally from top to bottom, then back to top
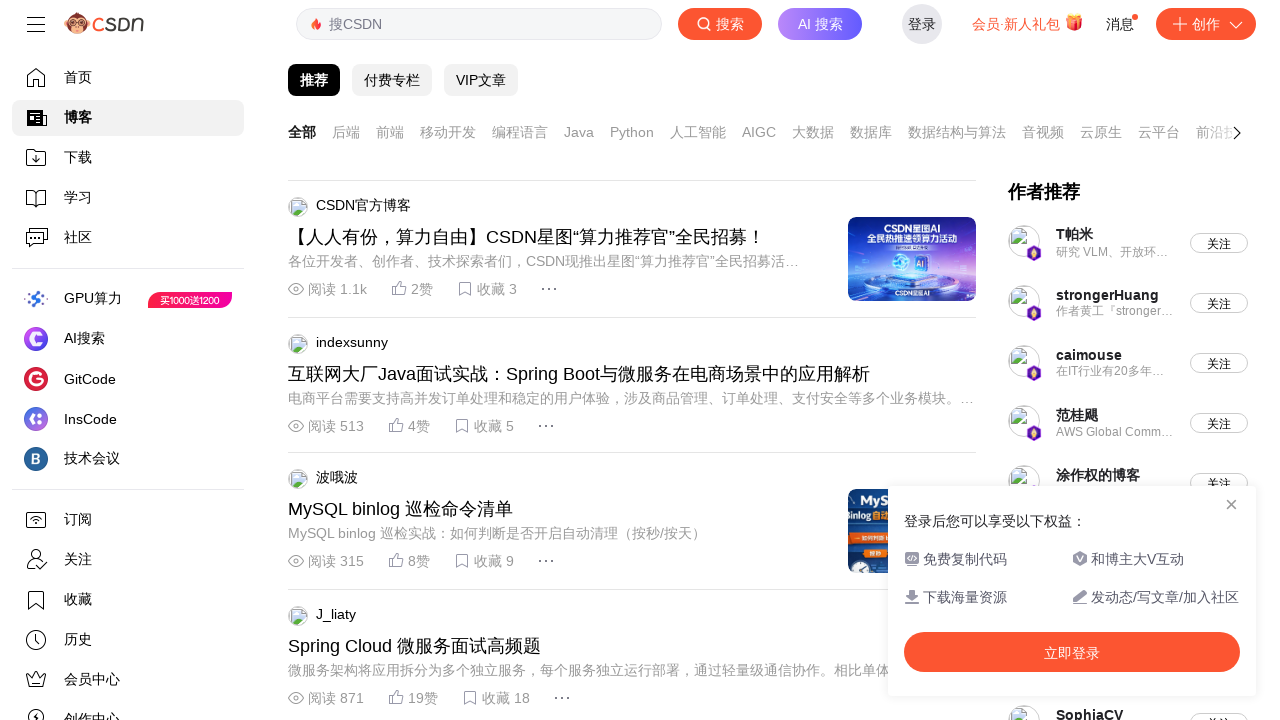

Scrolling completed - page scrolled through entire CSDN blog homepage and returned to top
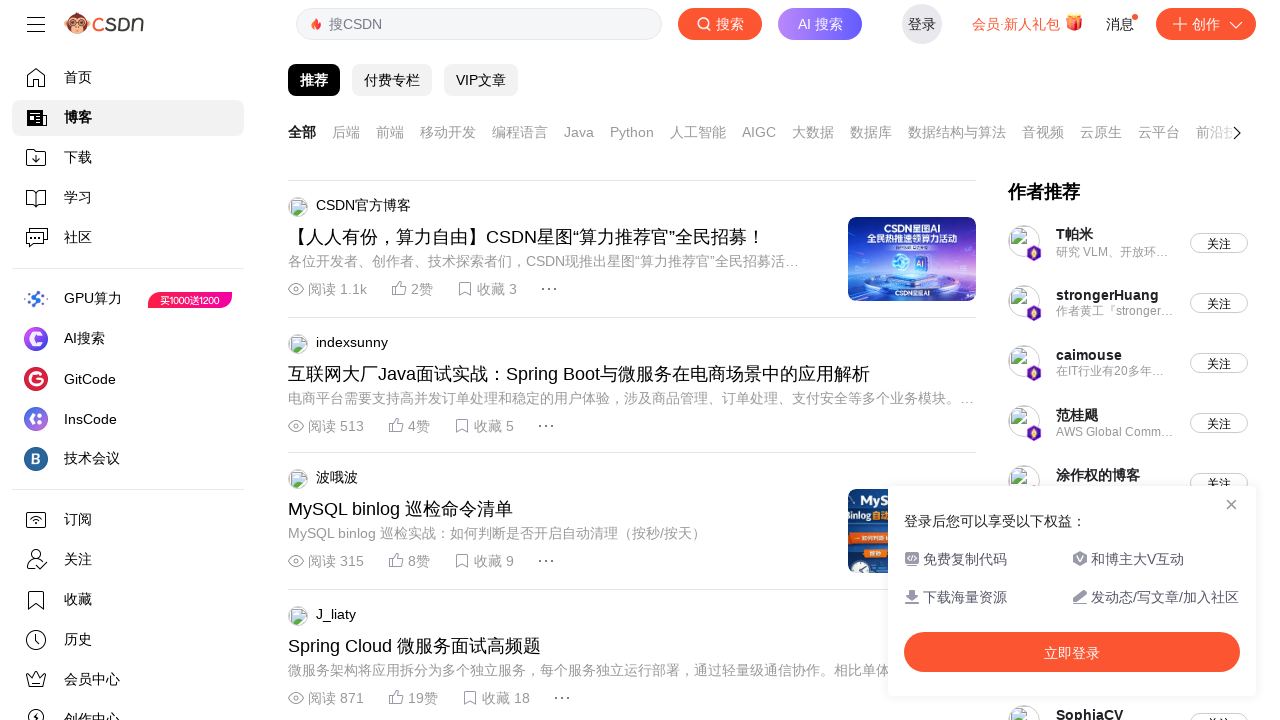

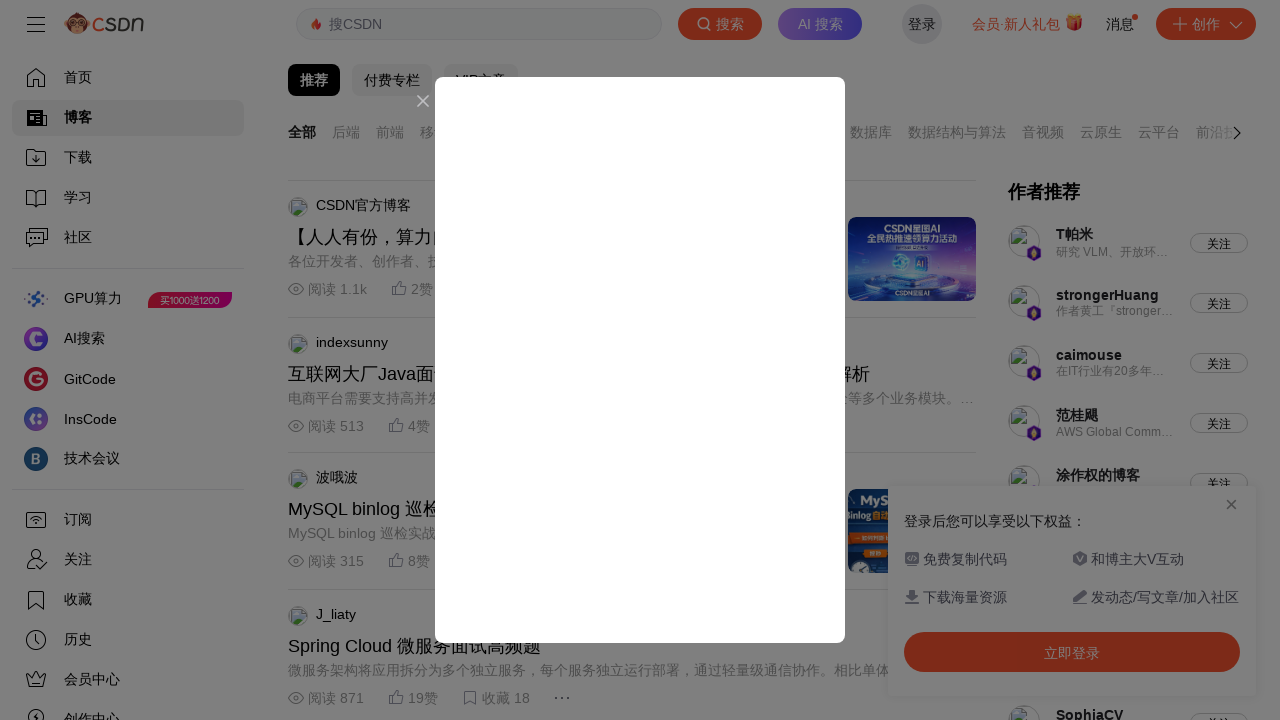